Tests the "Forgot login info" functionality by navigating to the customer lookup page, filling in personal information fields, and verifying an error message is displayed when customer information is not found.

Starting URL: https://parabank.parasoft.com/parabank/index.htm

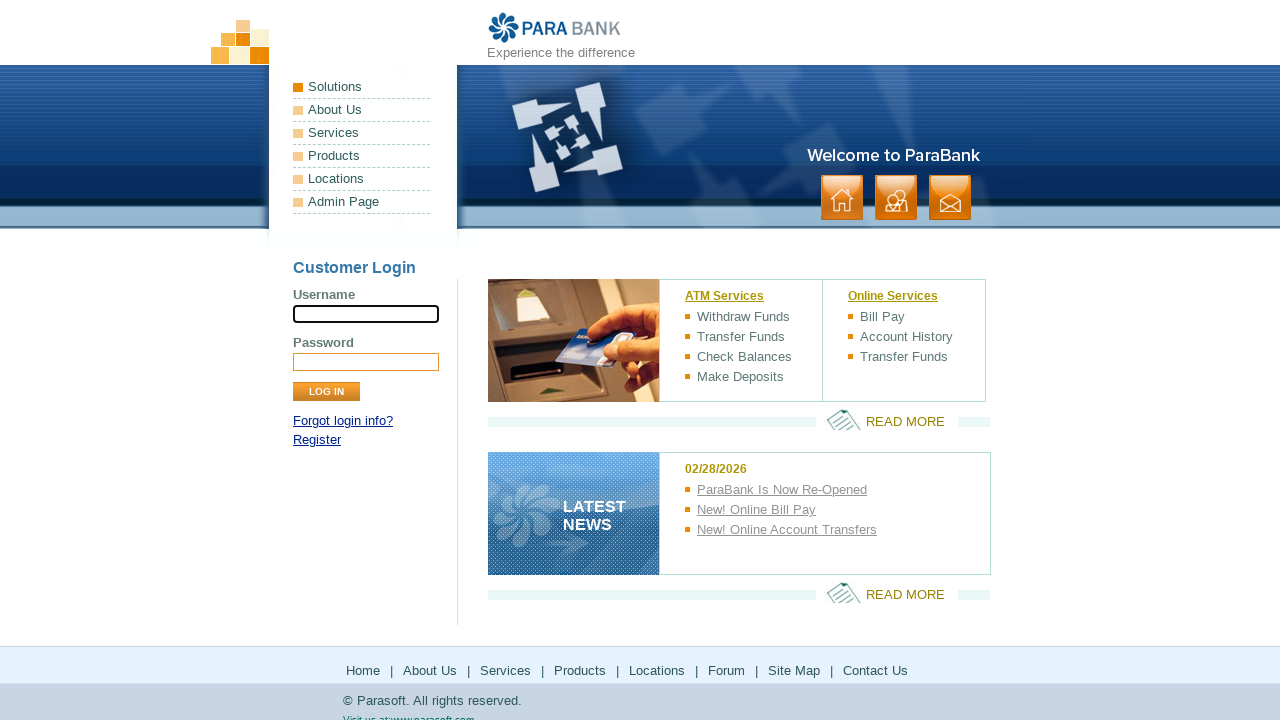

Navigated to ParaBank home page
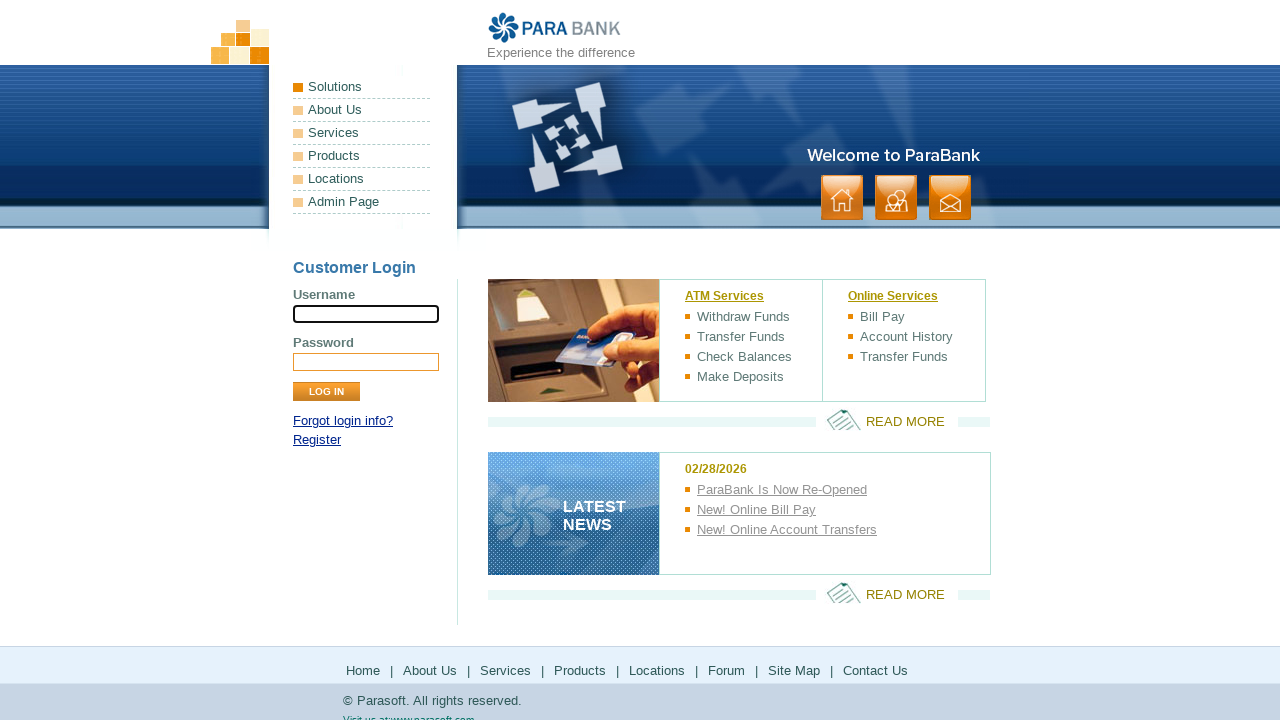

Clicked 'Forgot login info?' link at (343, 421) on a:has-text('Forgot login info?')
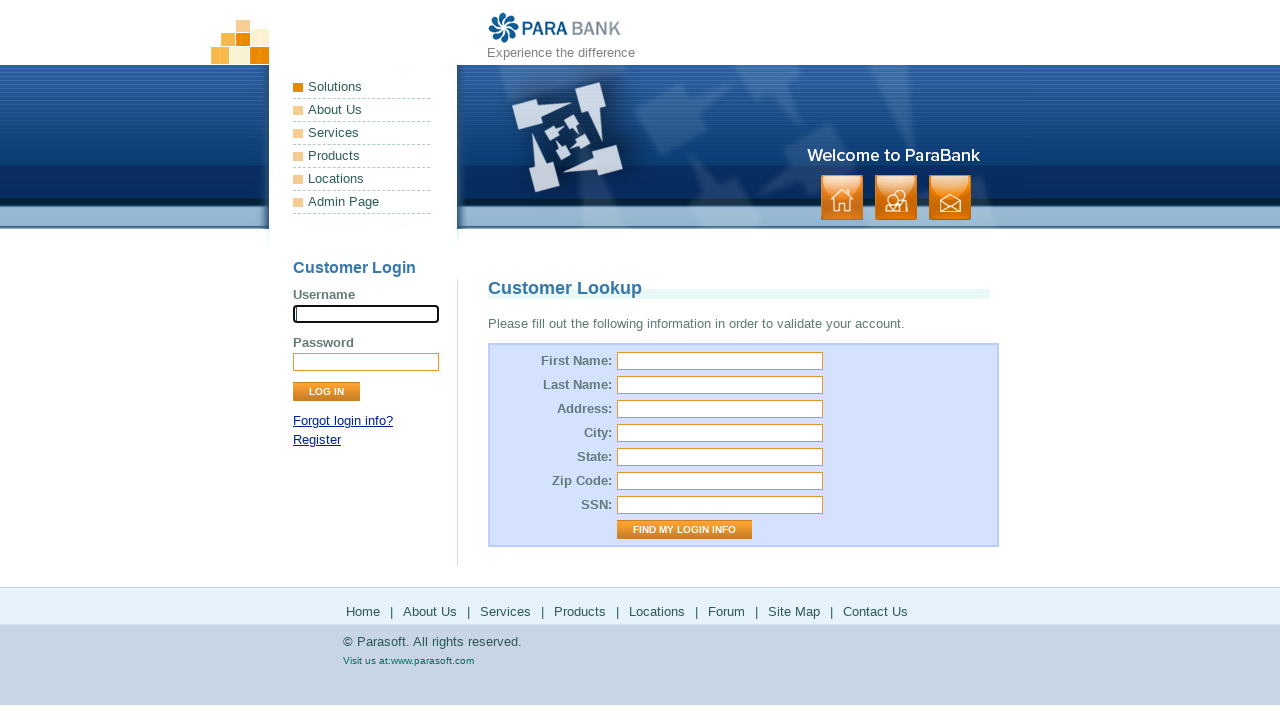

Customer Lookup page loaded
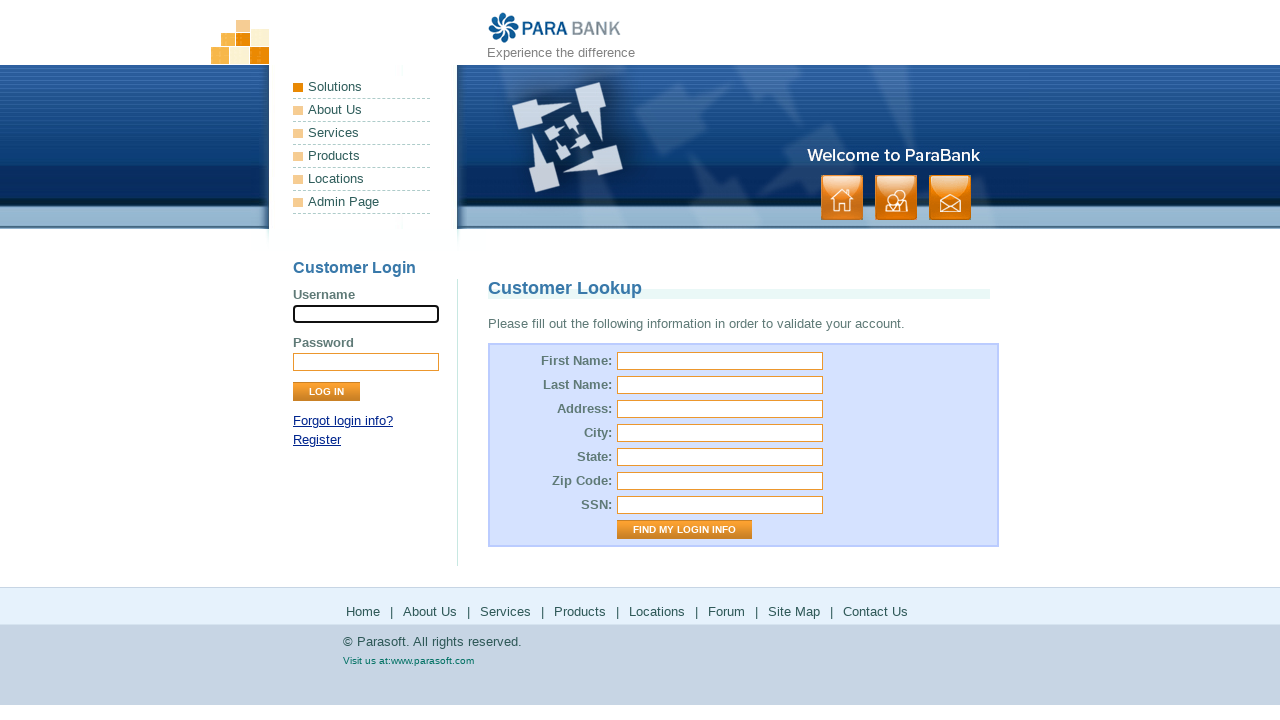

Filled first name field with 'user' on #firstName
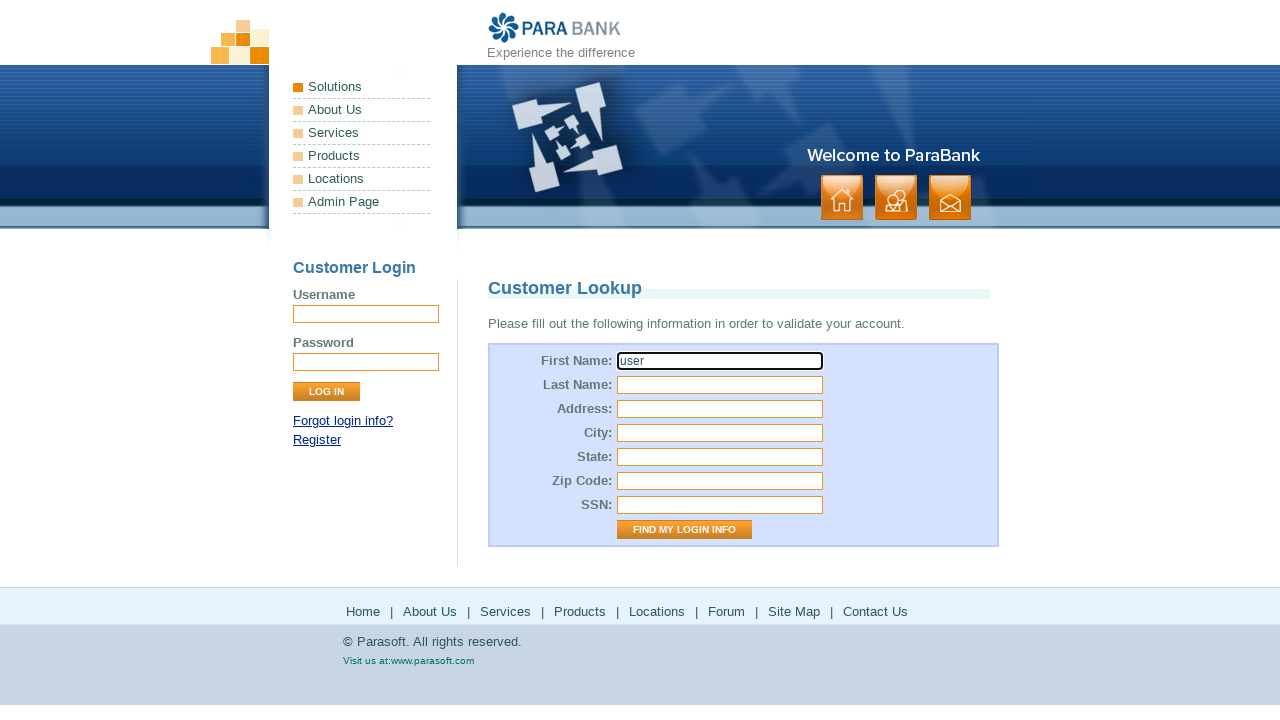

Filled last name field with 'User_user' on #lastName
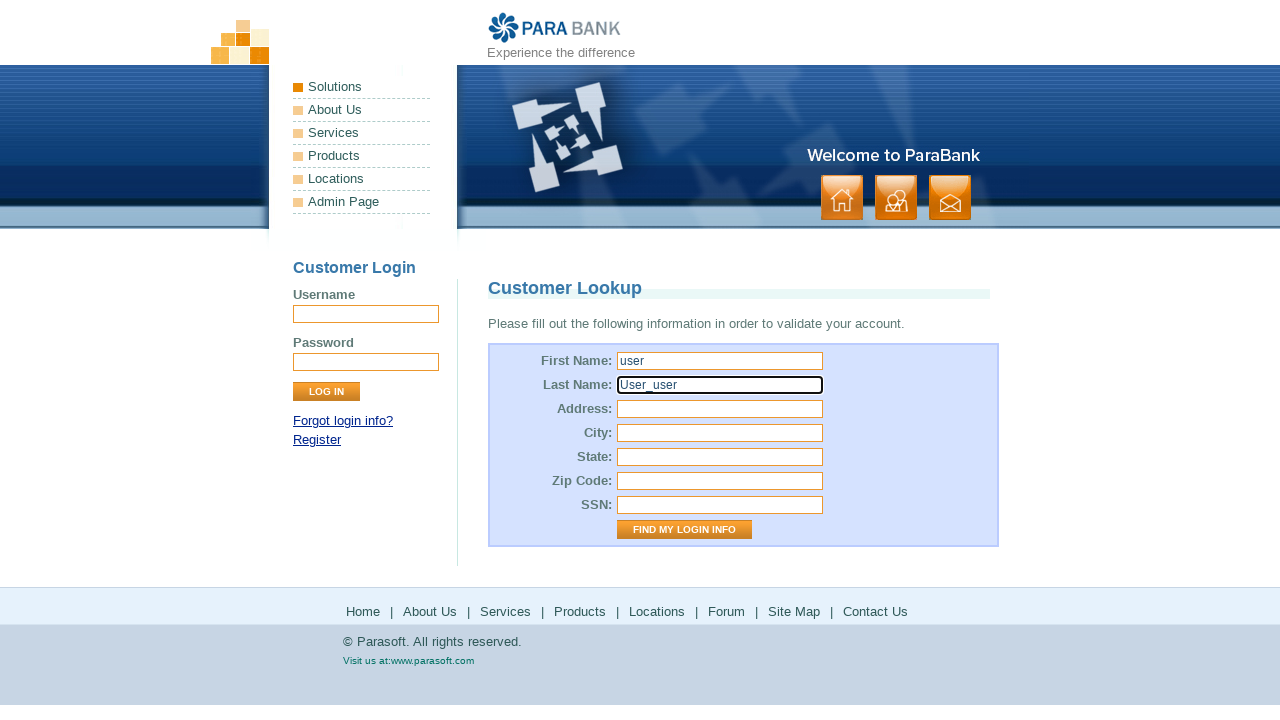

Filled street address field with 'USA' on #address\.street
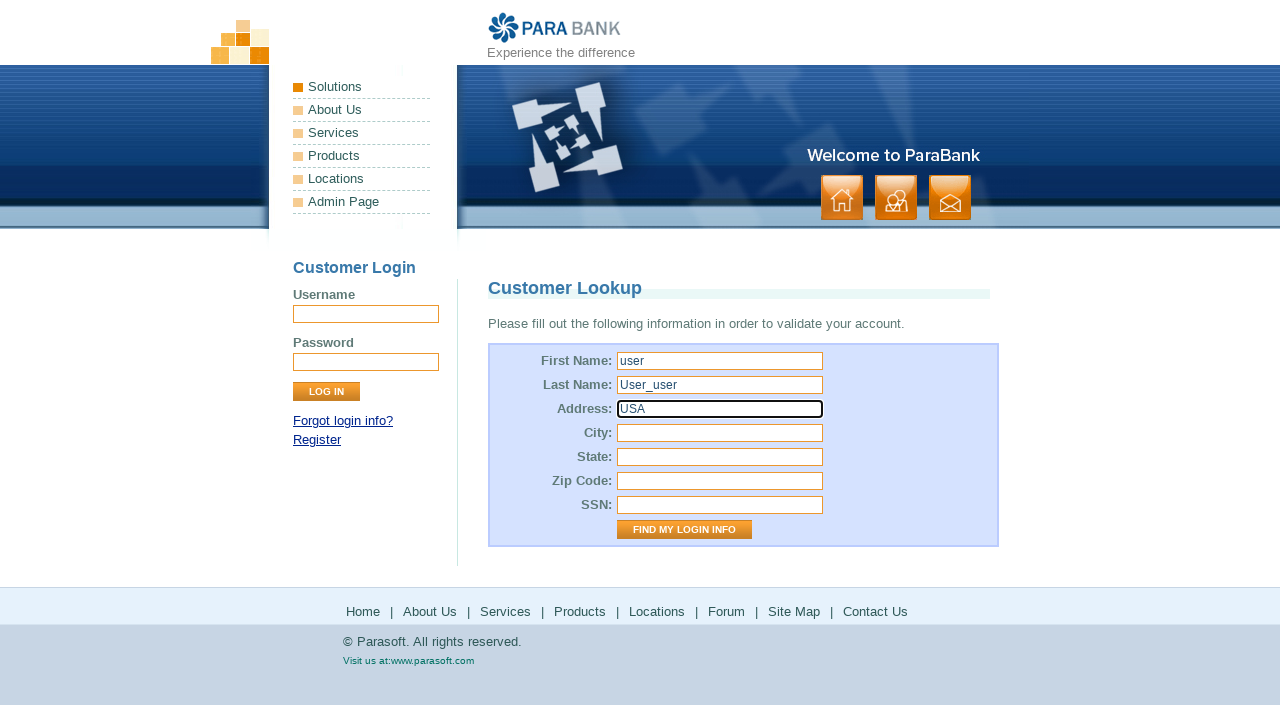

Filled city field with 'LOS ANGELES' on #address\.city
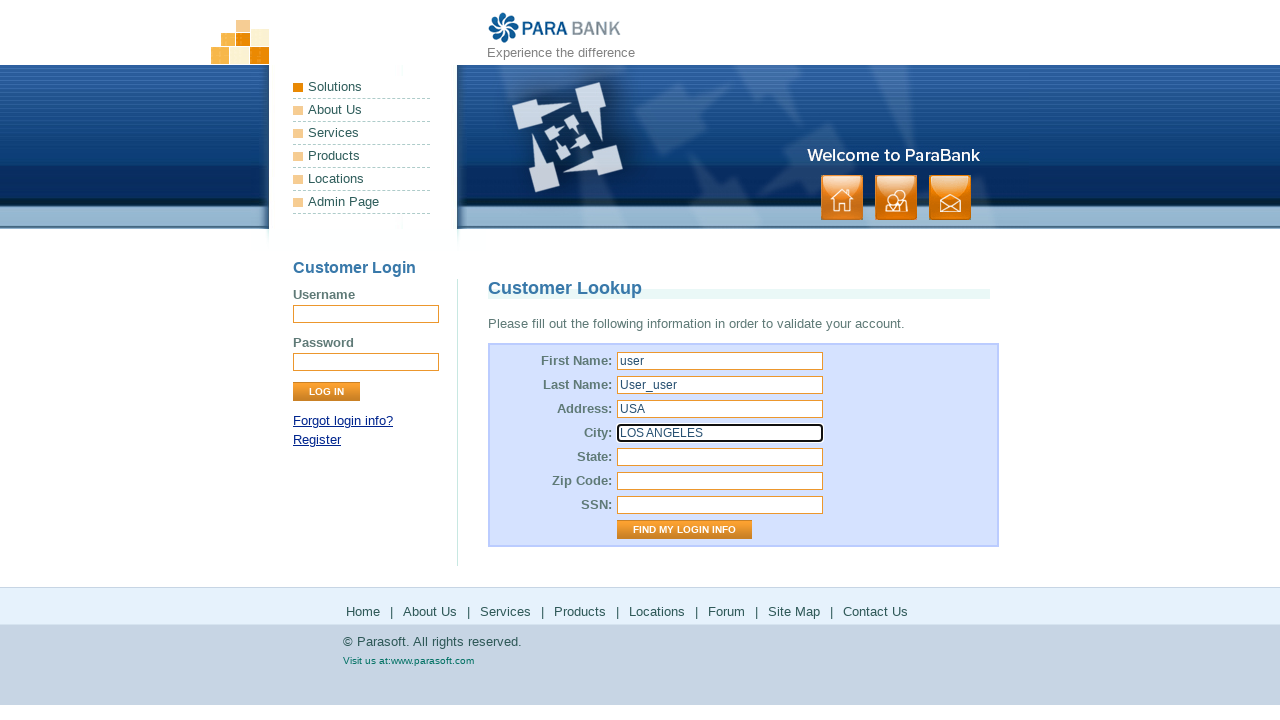

Filled state field with 'California' on #address\.state
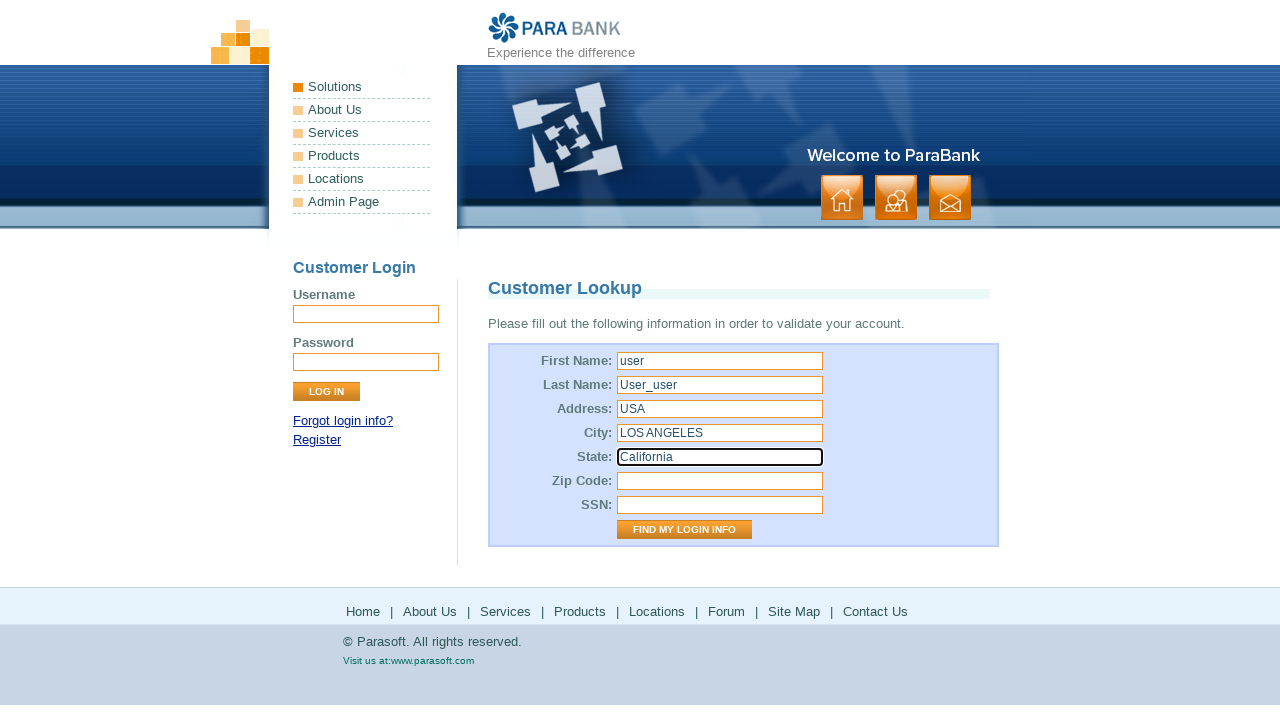

Filled zip code field with '123456' on #address\.zipCode
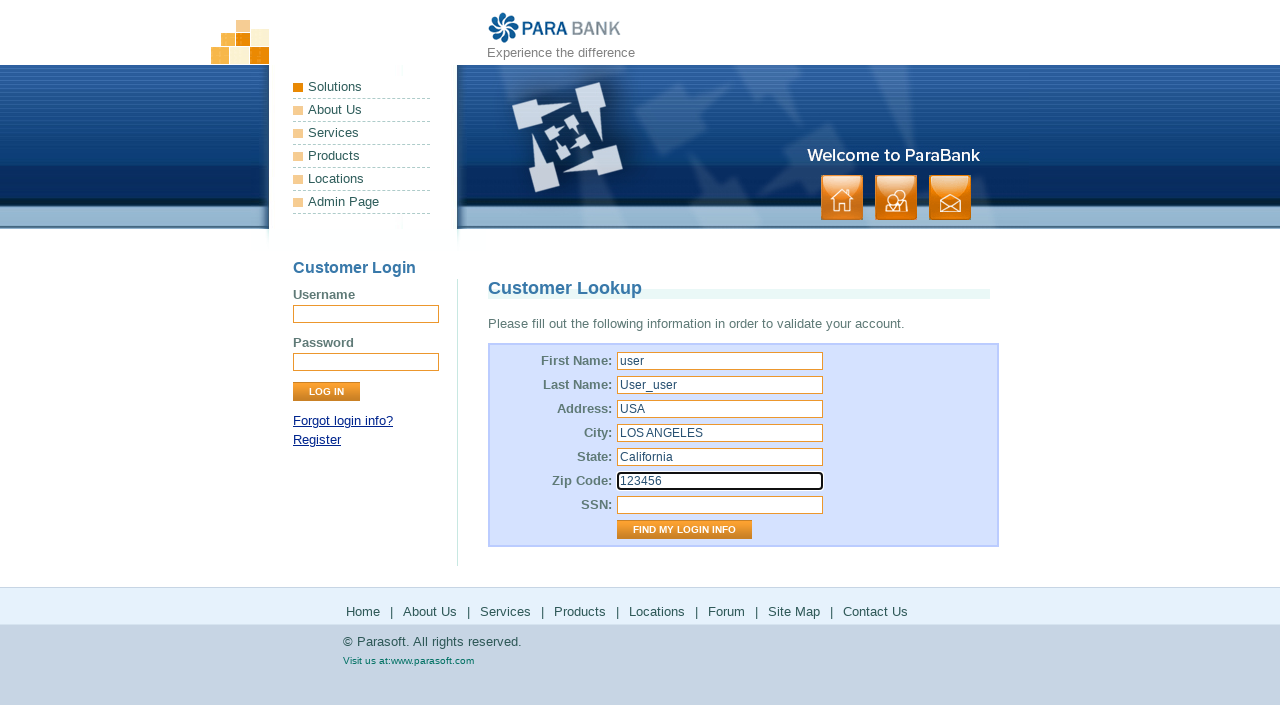

Filled SSN field with '123fff' on #ssn
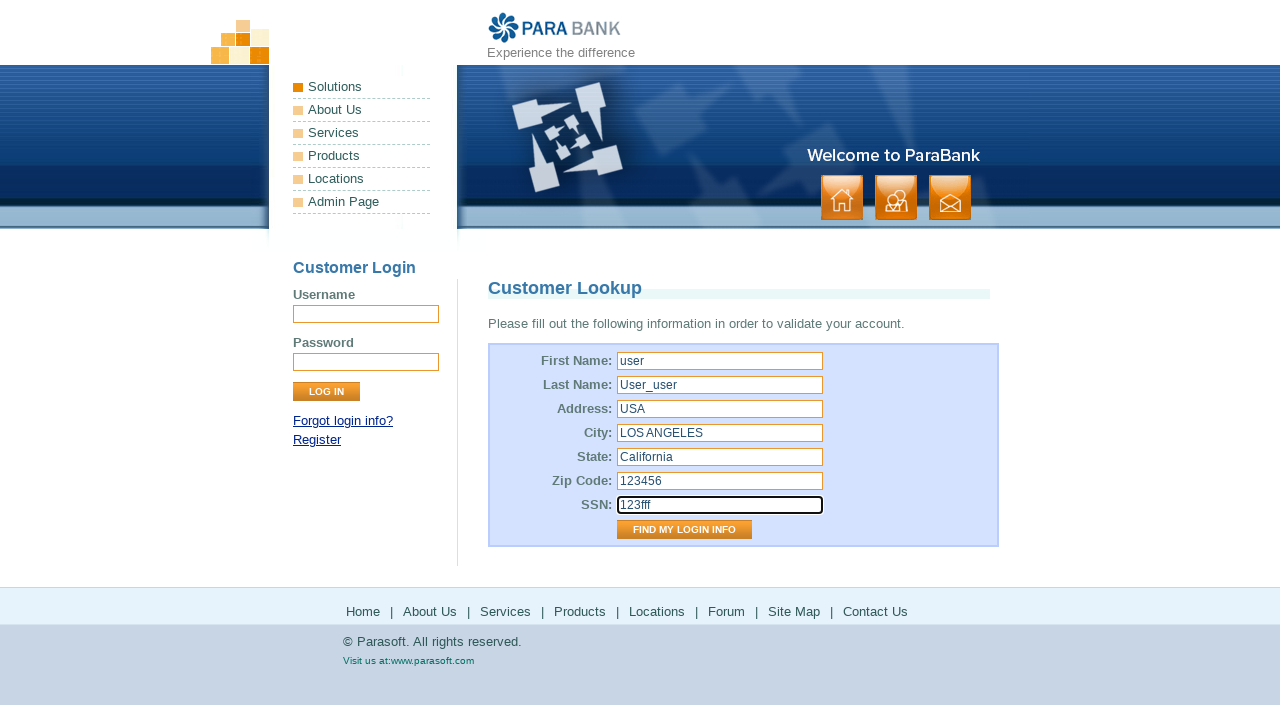

Clicked 'Find My Login Info' button at (684, 530) on input[value='Find My Login Info']
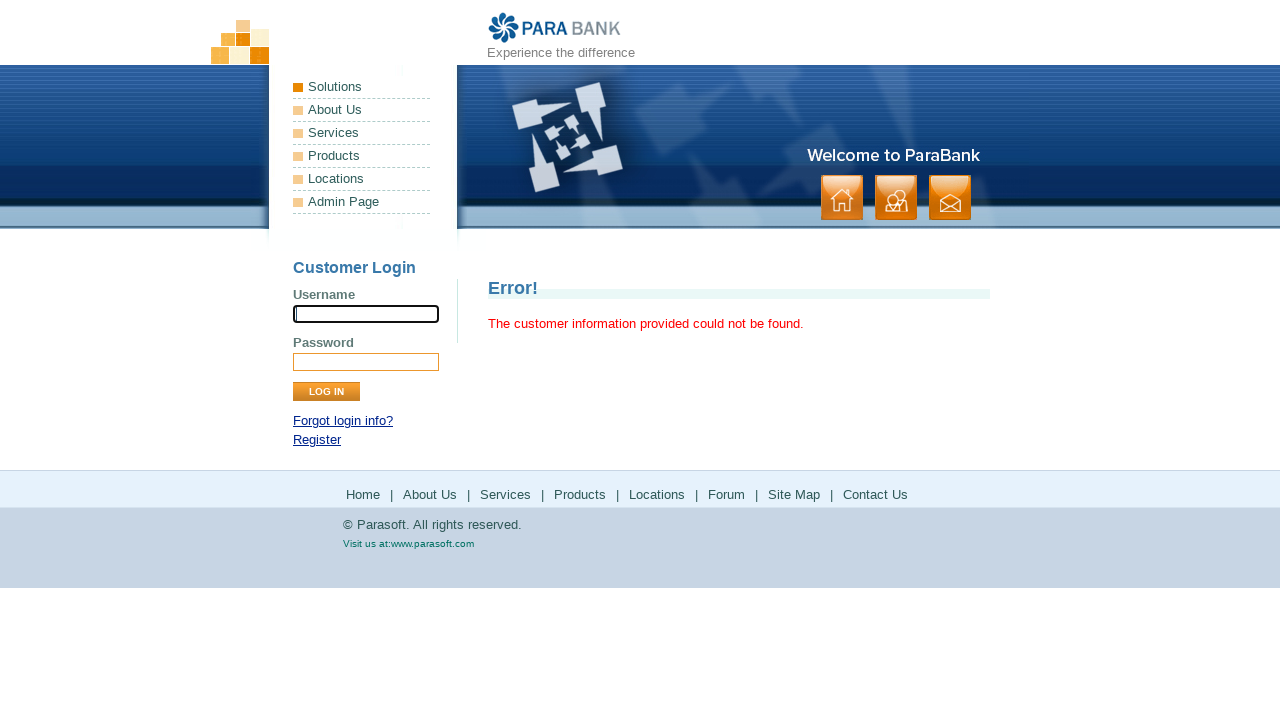

Error message displayed confirming customer information not found
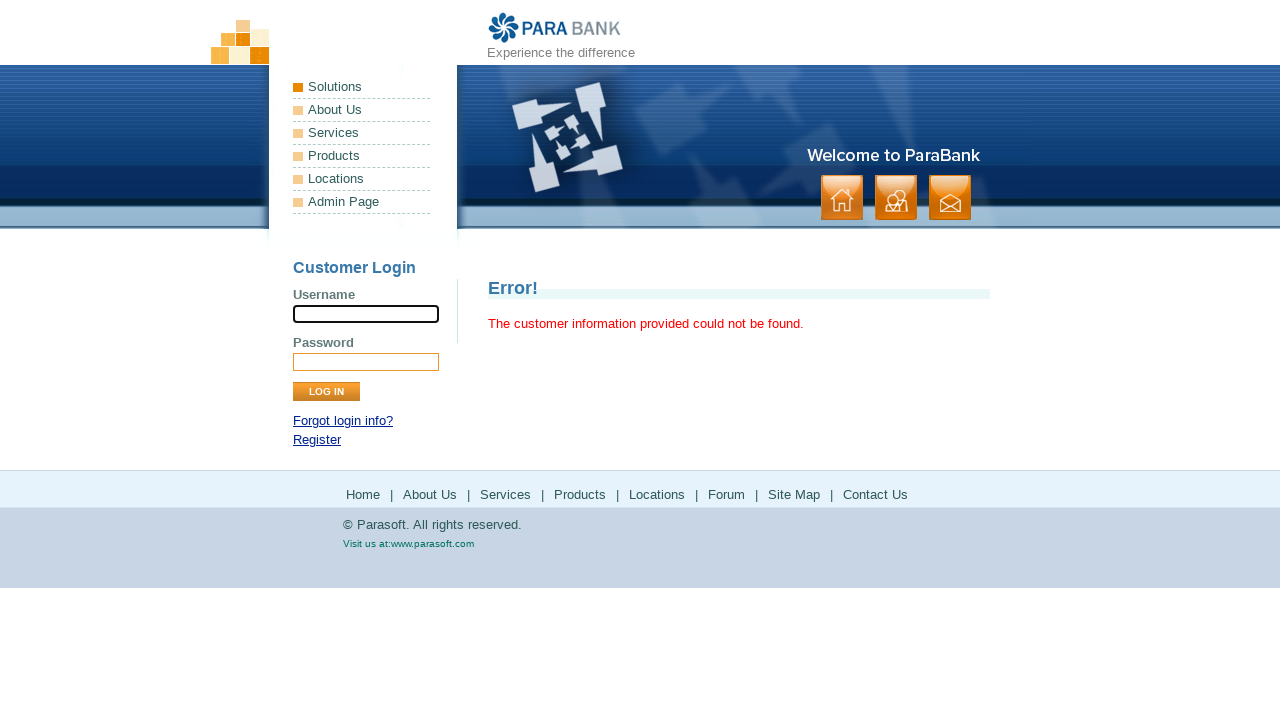

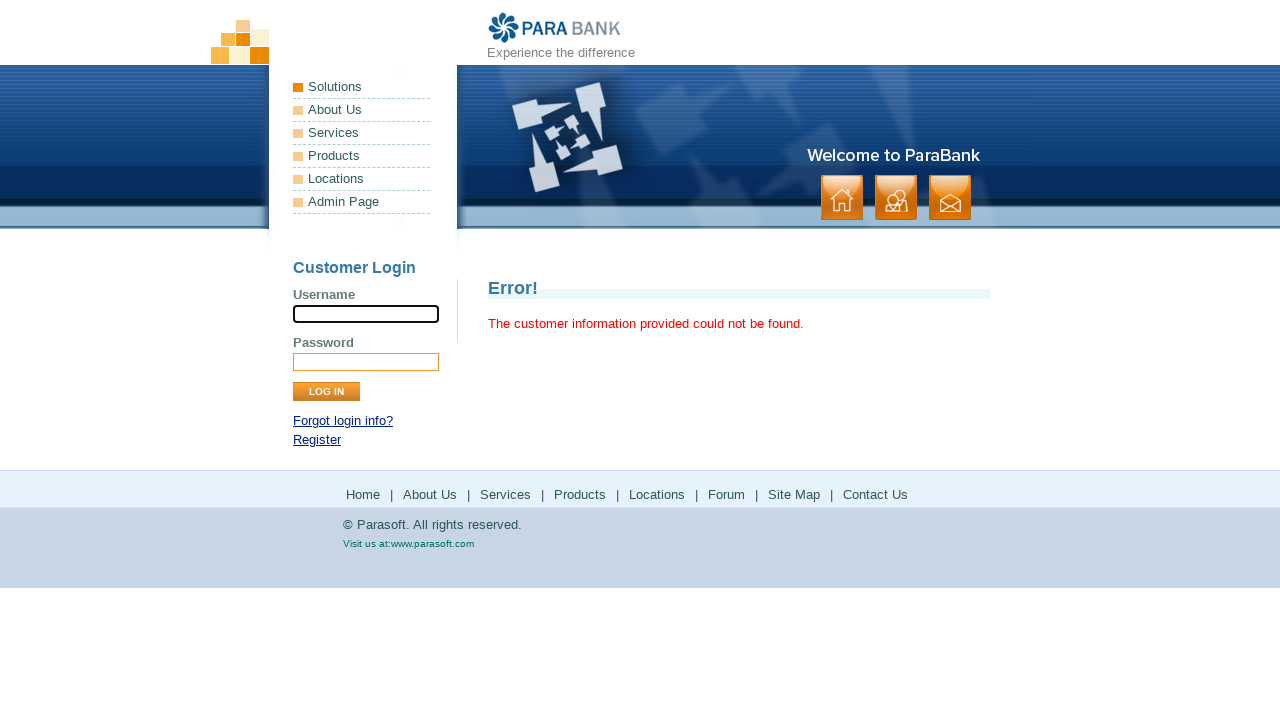